Tests alert handling by clicking a button to trigger an alert and accepting it after verifying the alert text

Starting URL: https://demoqa.com/alerts

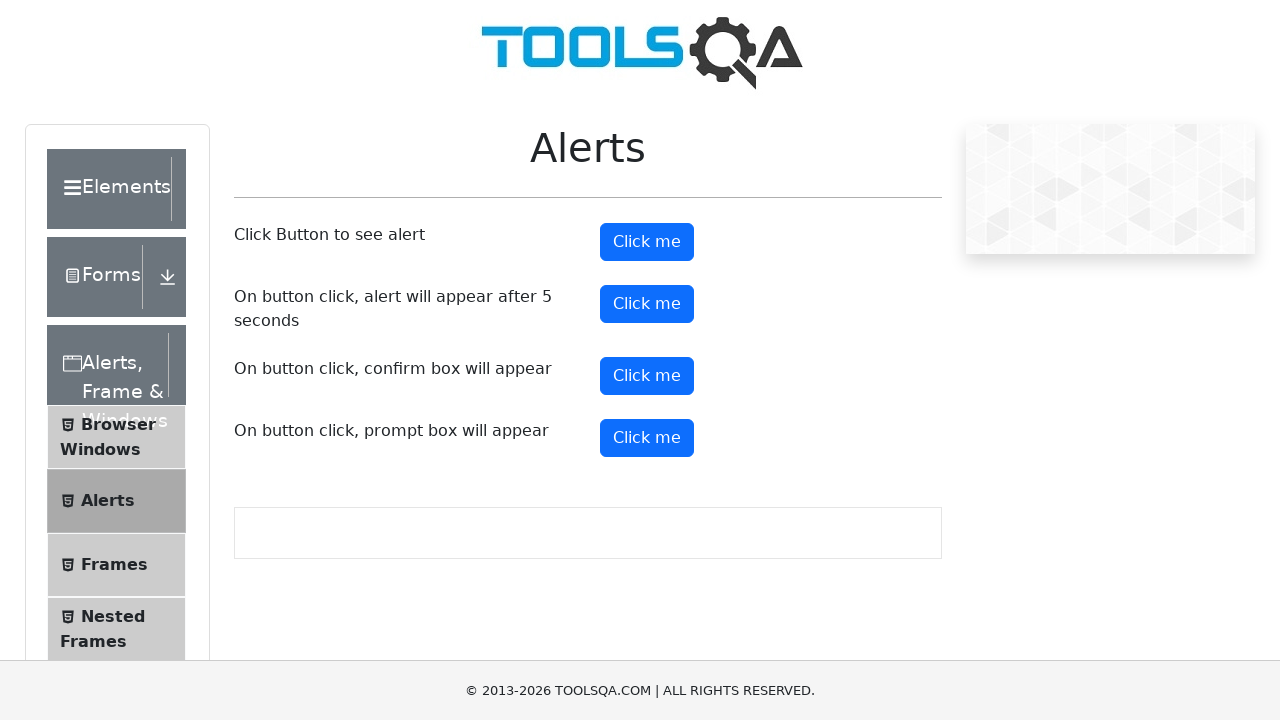

Navigated to alert demo page at https://demoqa.com/alerts
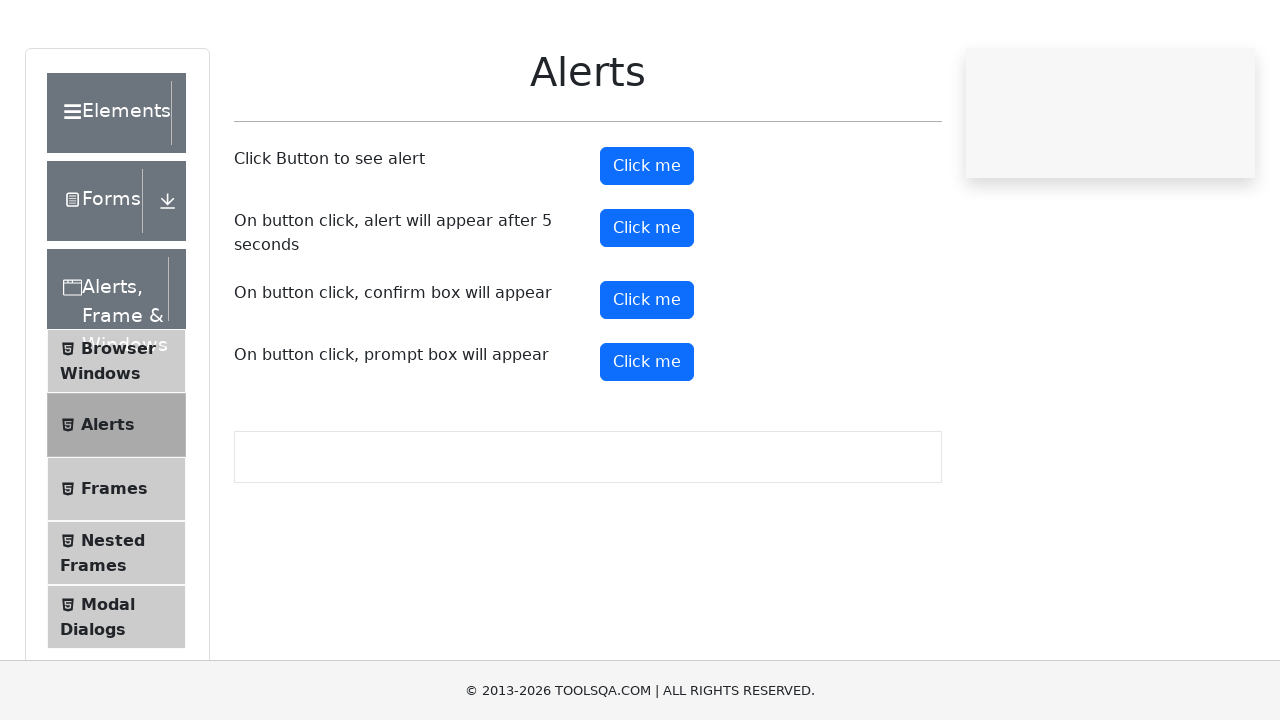

Clicked alert button to trigger alert at (647, 242) on #alertButton
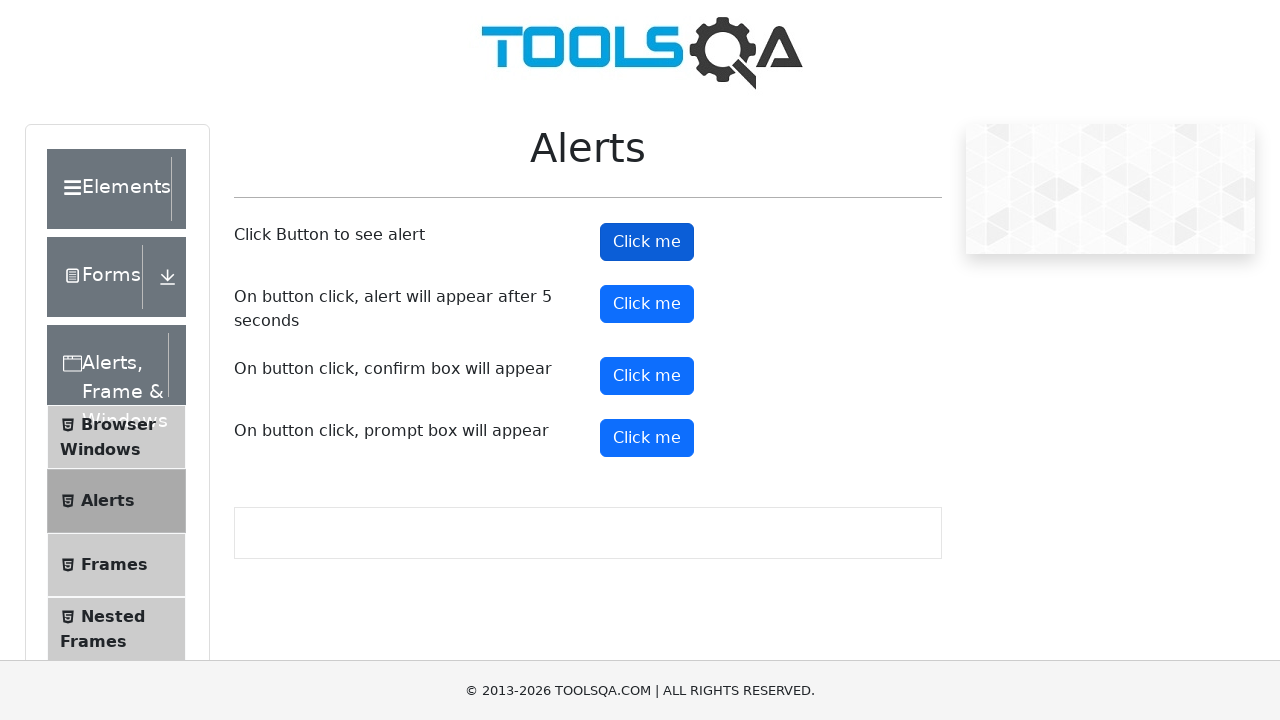

Set up dialog handler to accept alerts
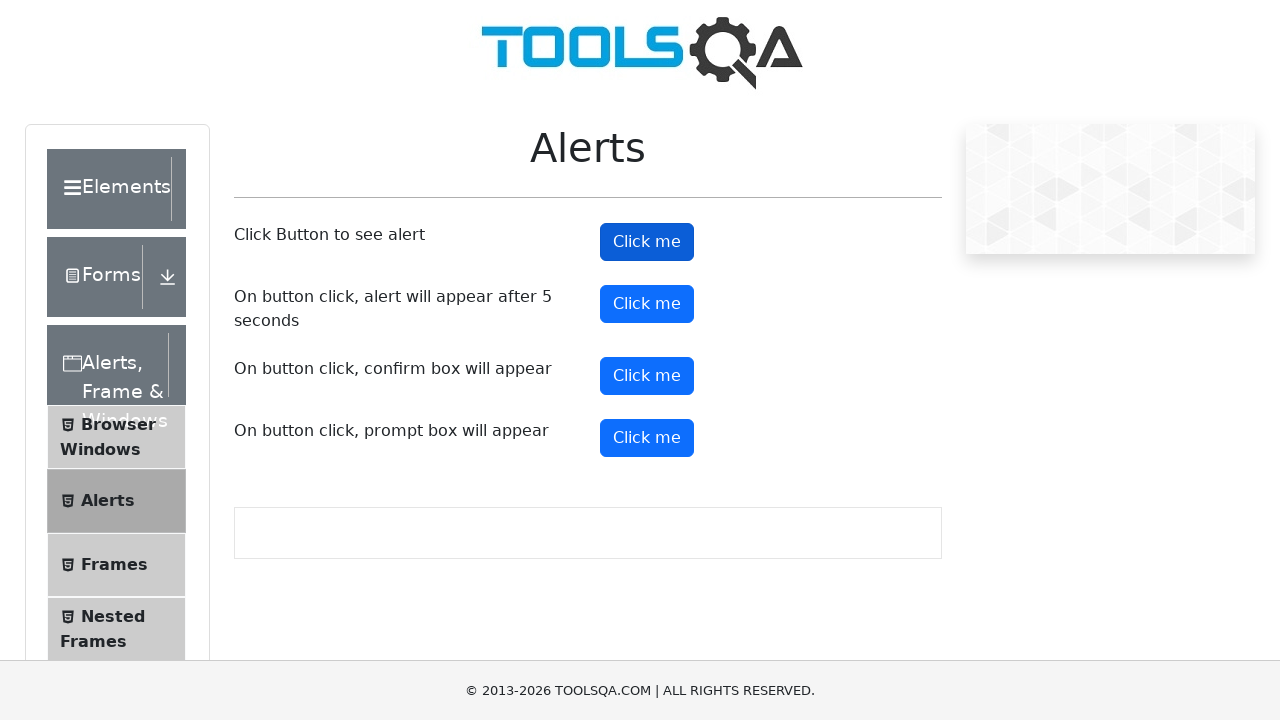

Clicked alert button and accepted the alert dialog at (647, 242) on #alertButton
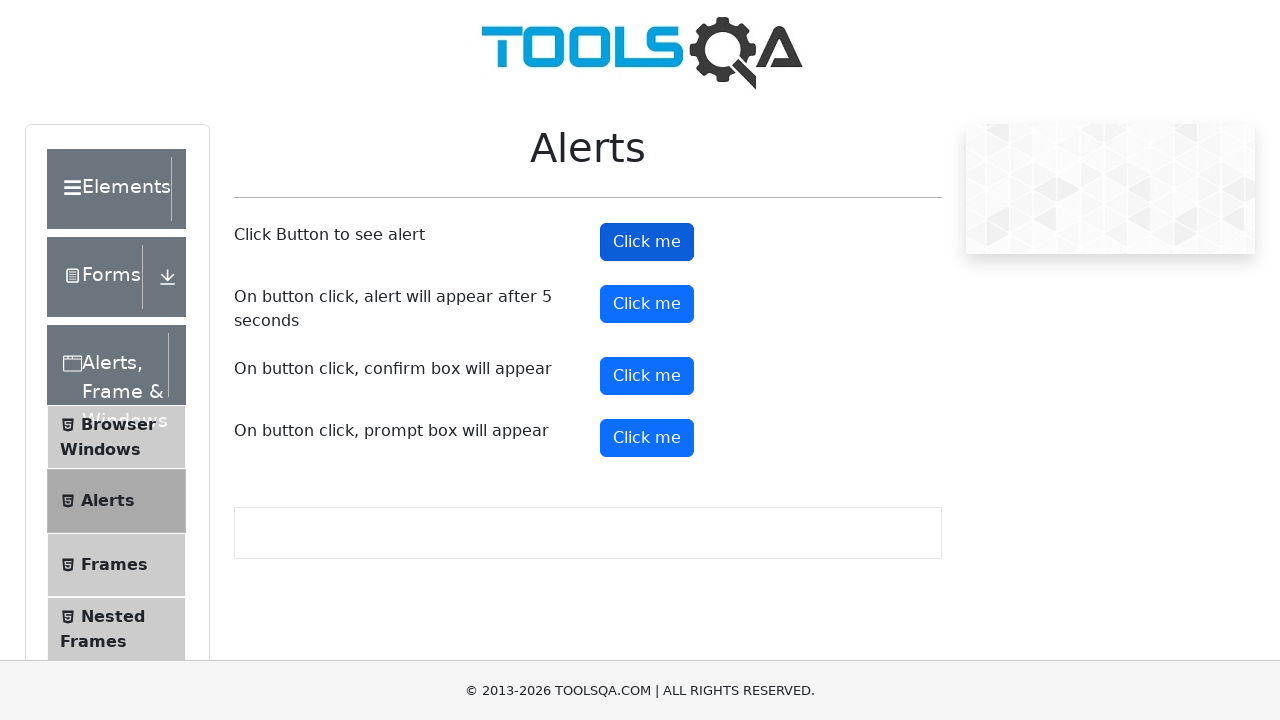

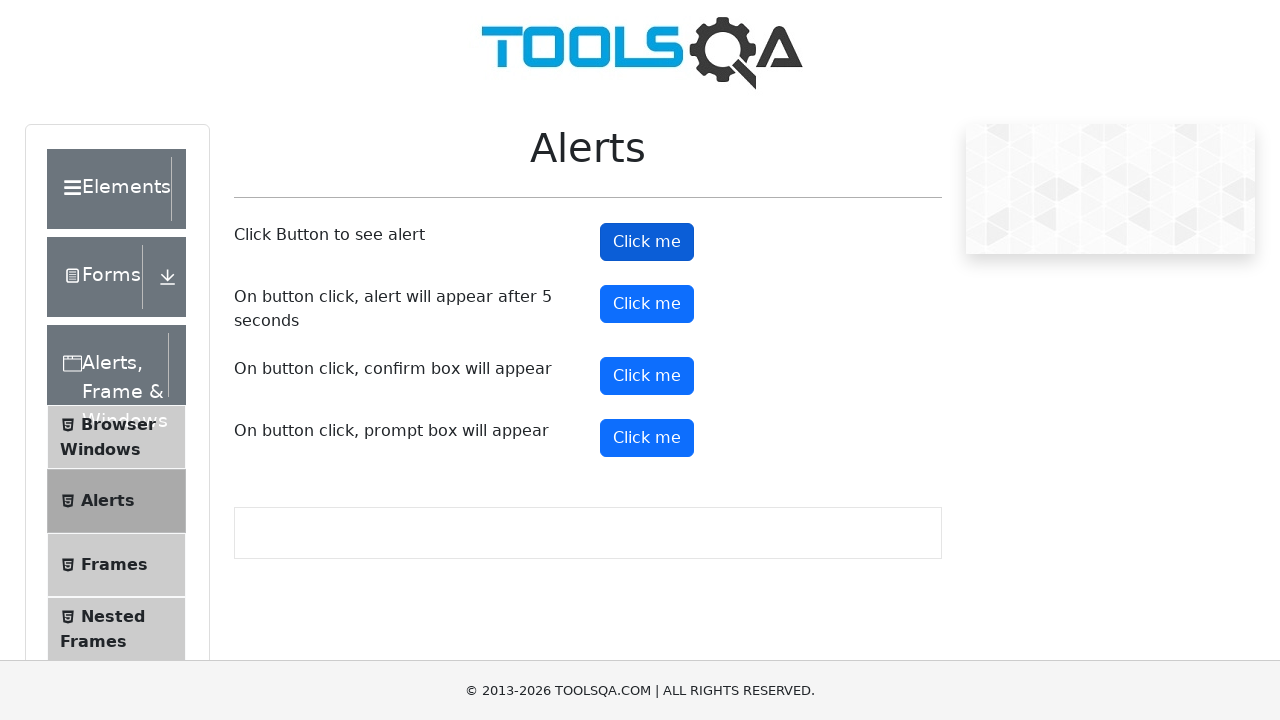